Locates the radio button example legend element using CSS direct child selector

Starting URL: https://rahulshettyacademy.com/AutomationPractice/

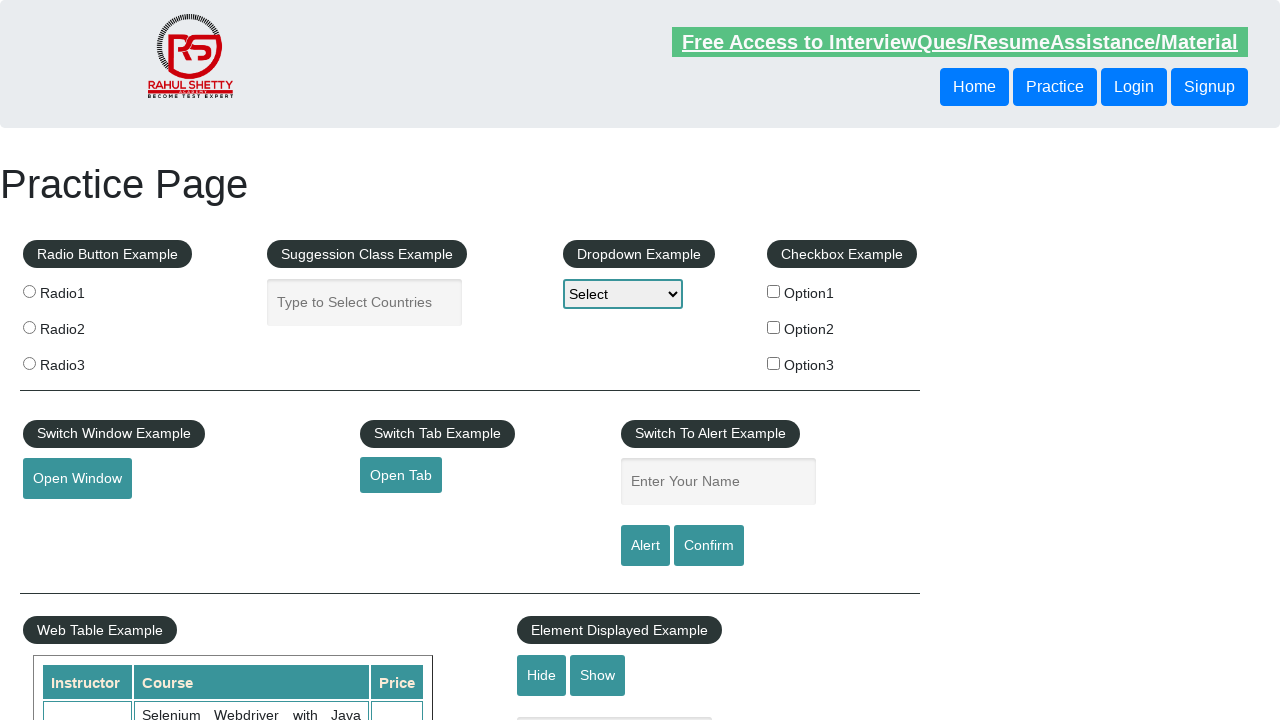

Waited for radio button example legend element using CSS direct child selector (fieldset > legend)
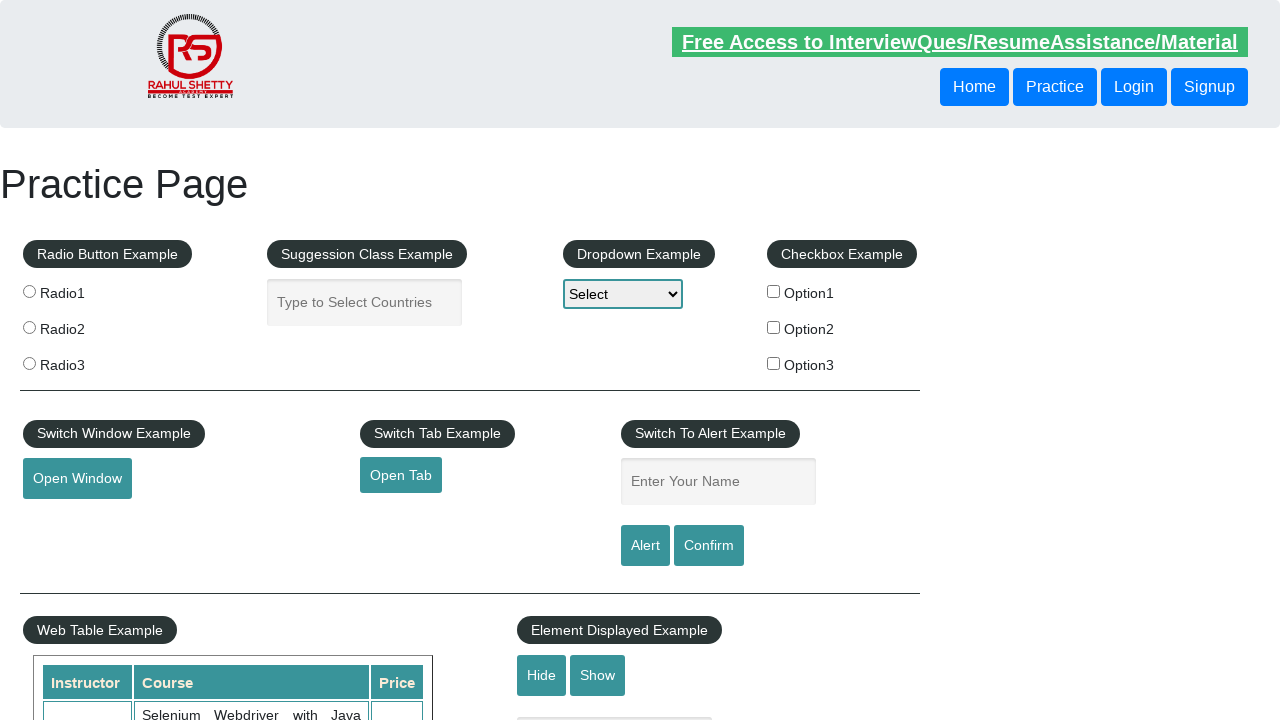

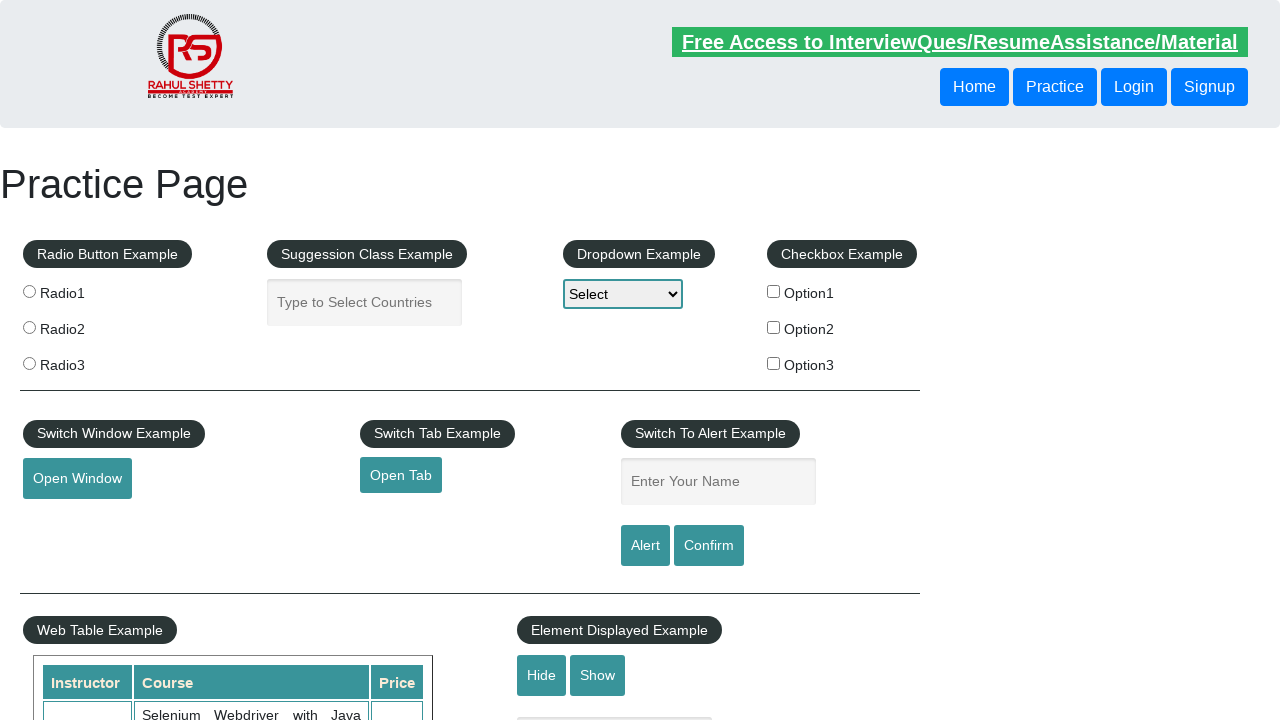